Tests dropdown functionality by selecting options using different methods (index, value, visible text) and verifying the dropdown contents

Starting URL: https://the-internet.herokuapp.com/dropdown

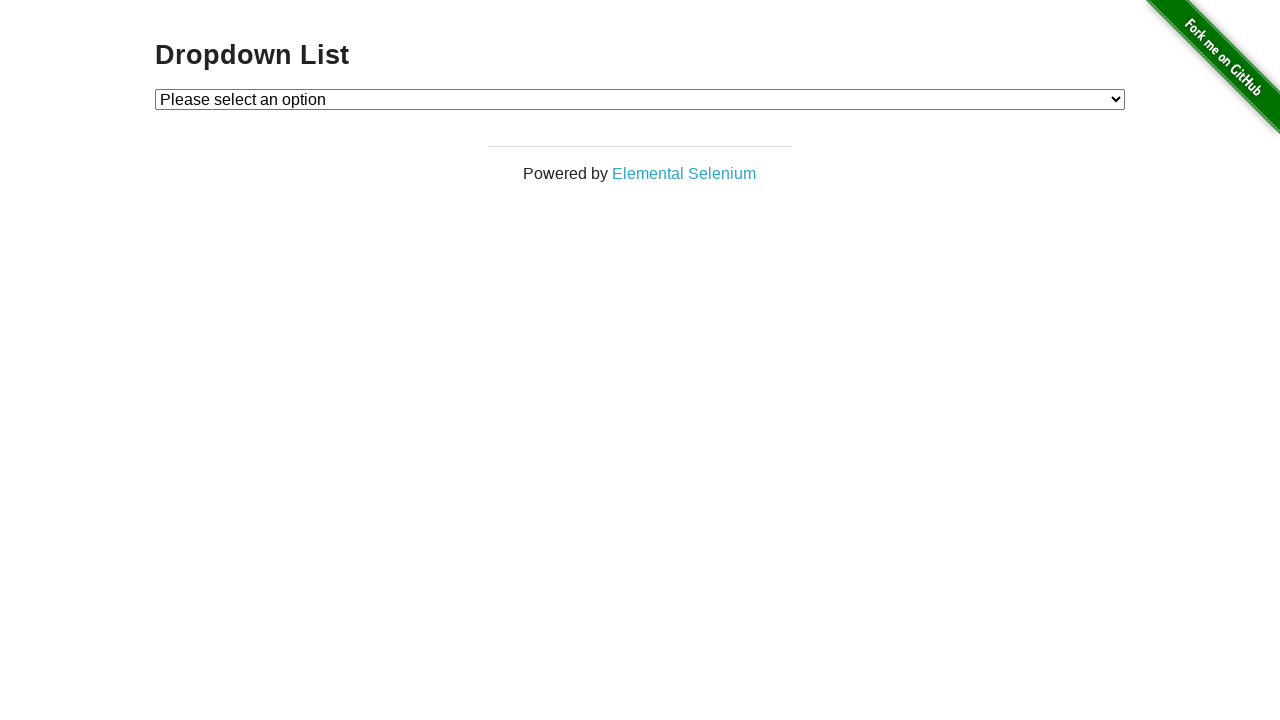

Located dropdown element with ID 'dropdown'
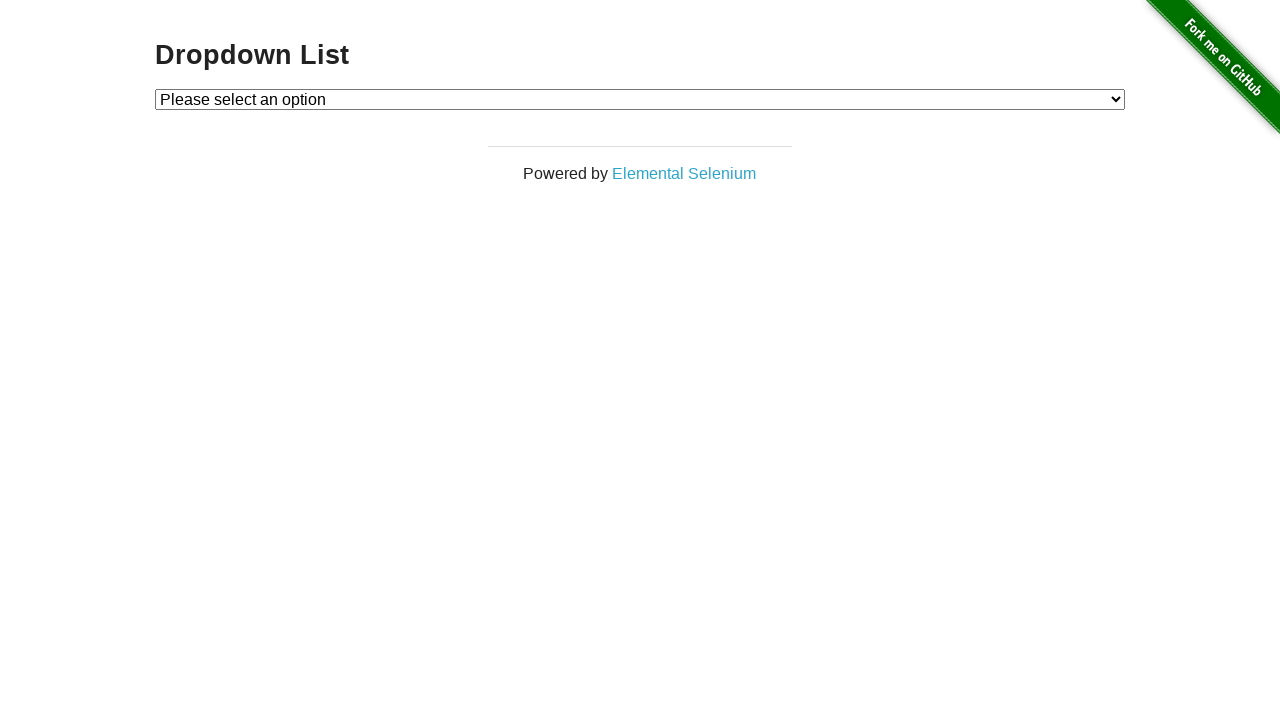

Selected dropdown option by index 1 on select#dropdown
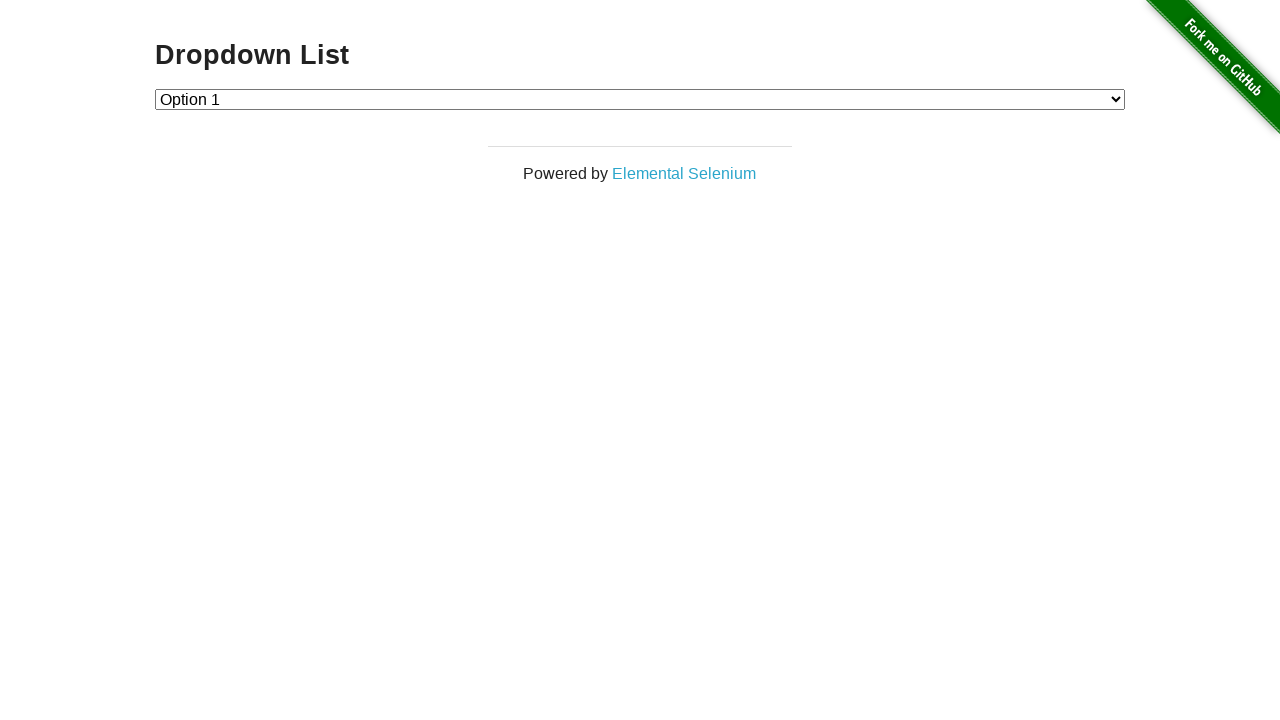

Selected dropdown option by value '2' on select#dropdown
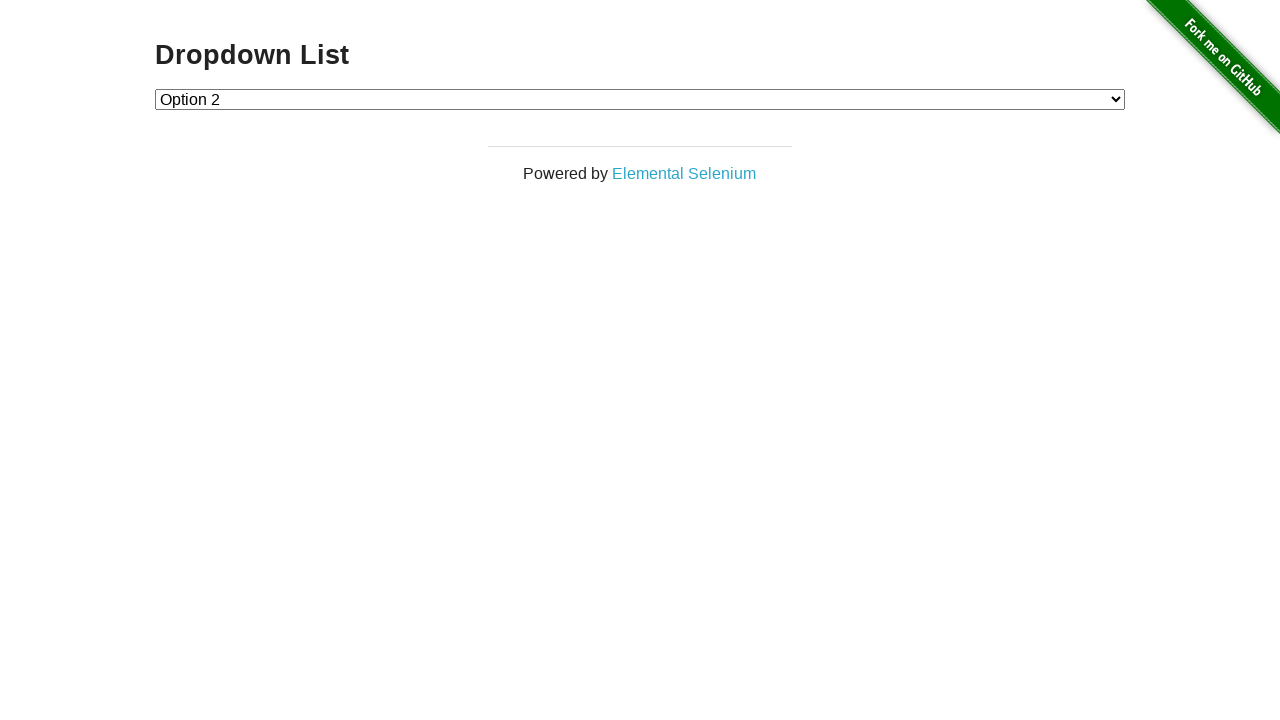

Selected dropdown option by visible text 'Option 1' on select#dropdown
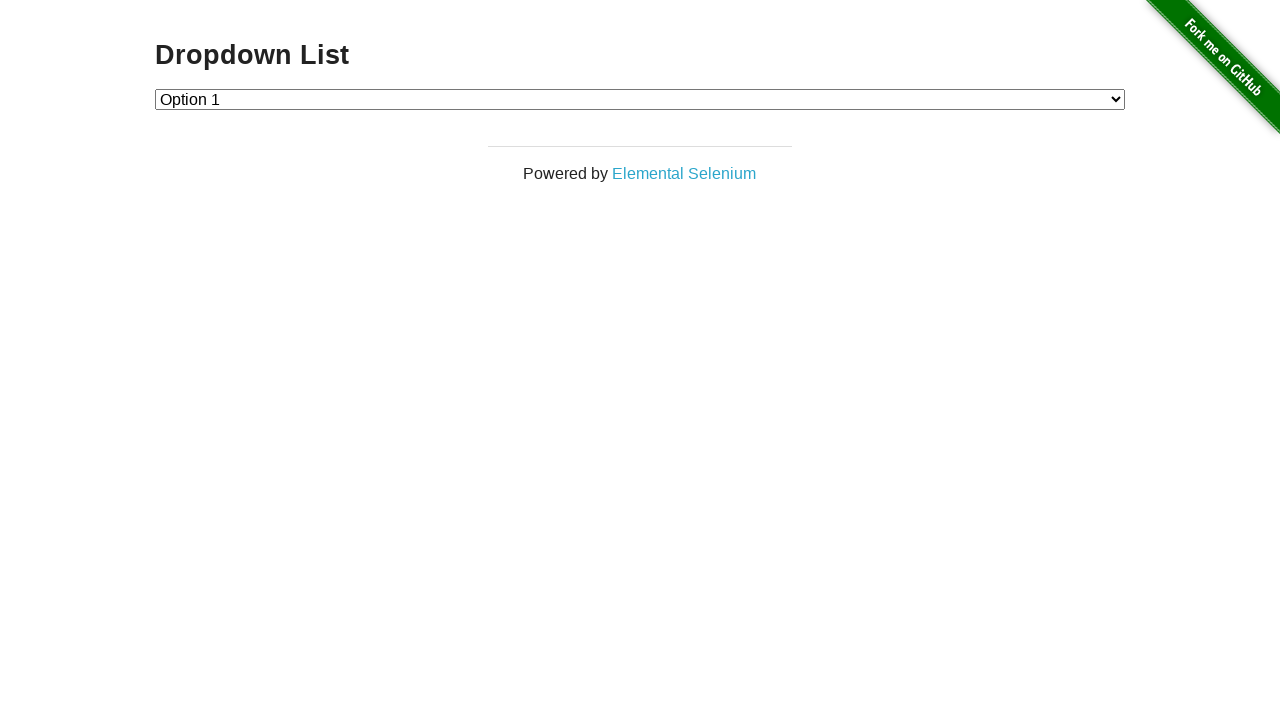

Retrieved all dropdown options for verification
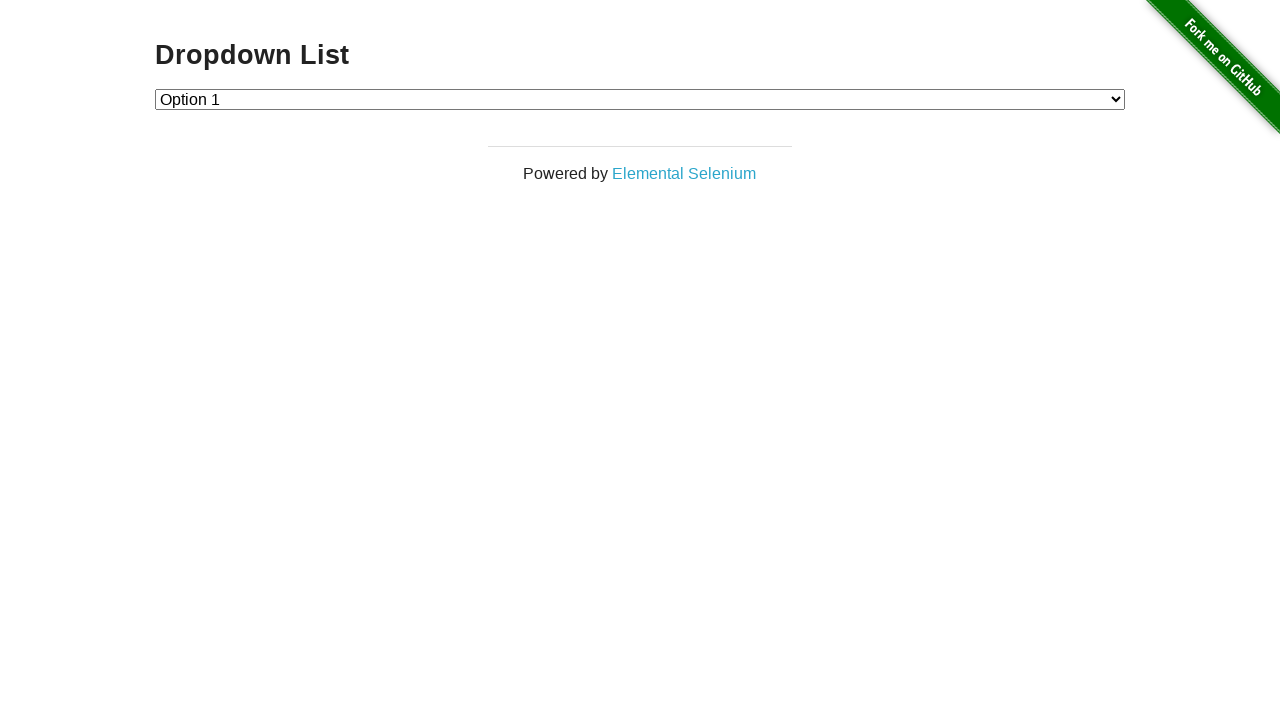

Verified dropdown contains 3 options total
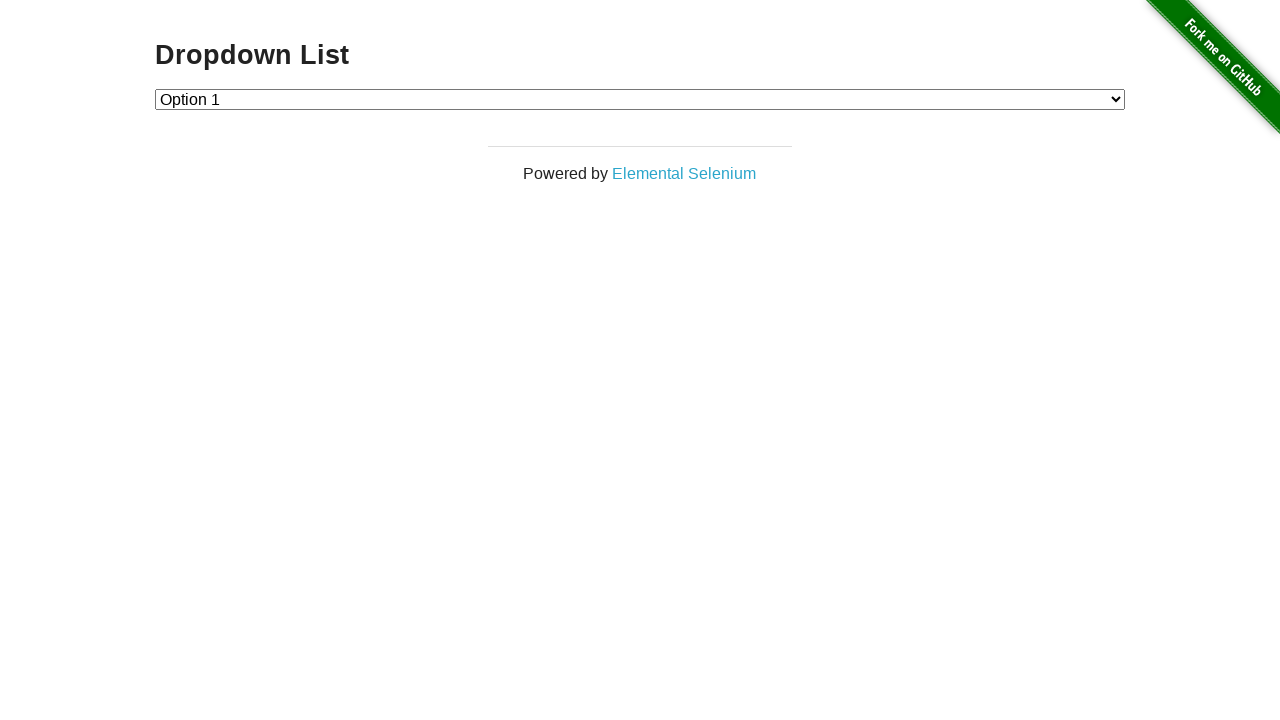

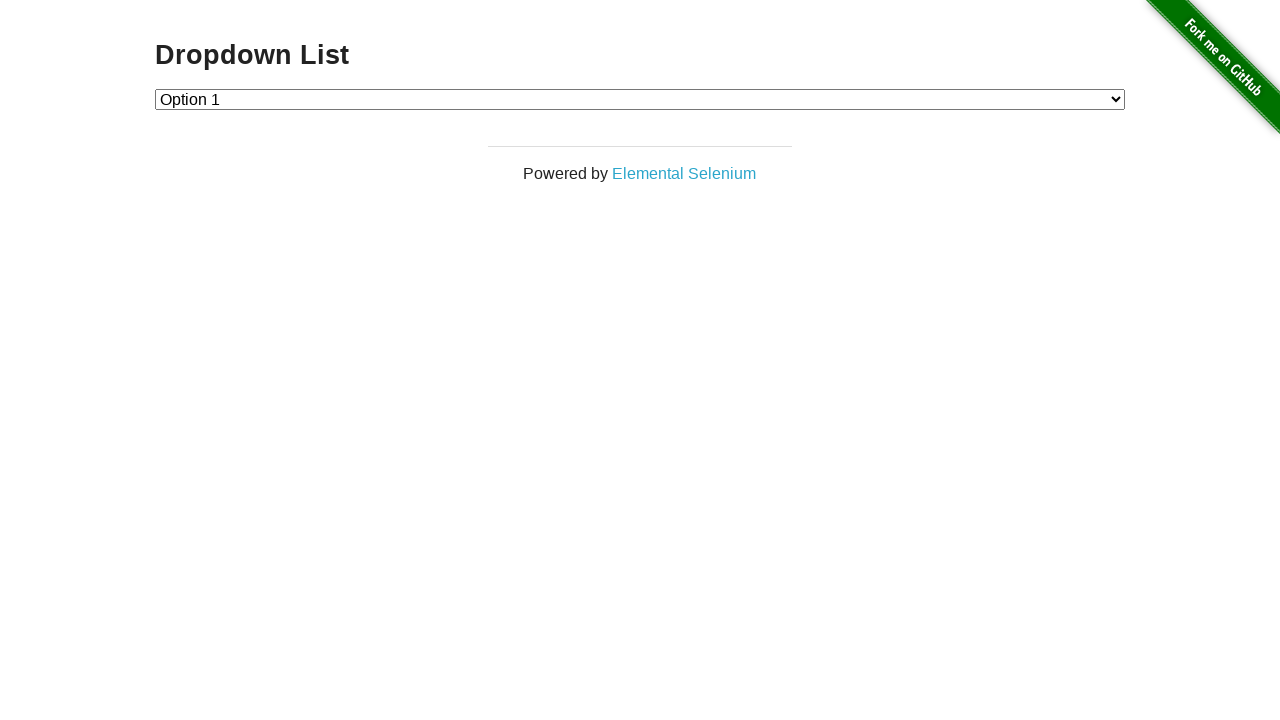